Tests frame handling by switching between single and nested frames, entering text in input fields within different frame contexts

Starting URL: https://demo.automationtesting.in/Frames.html

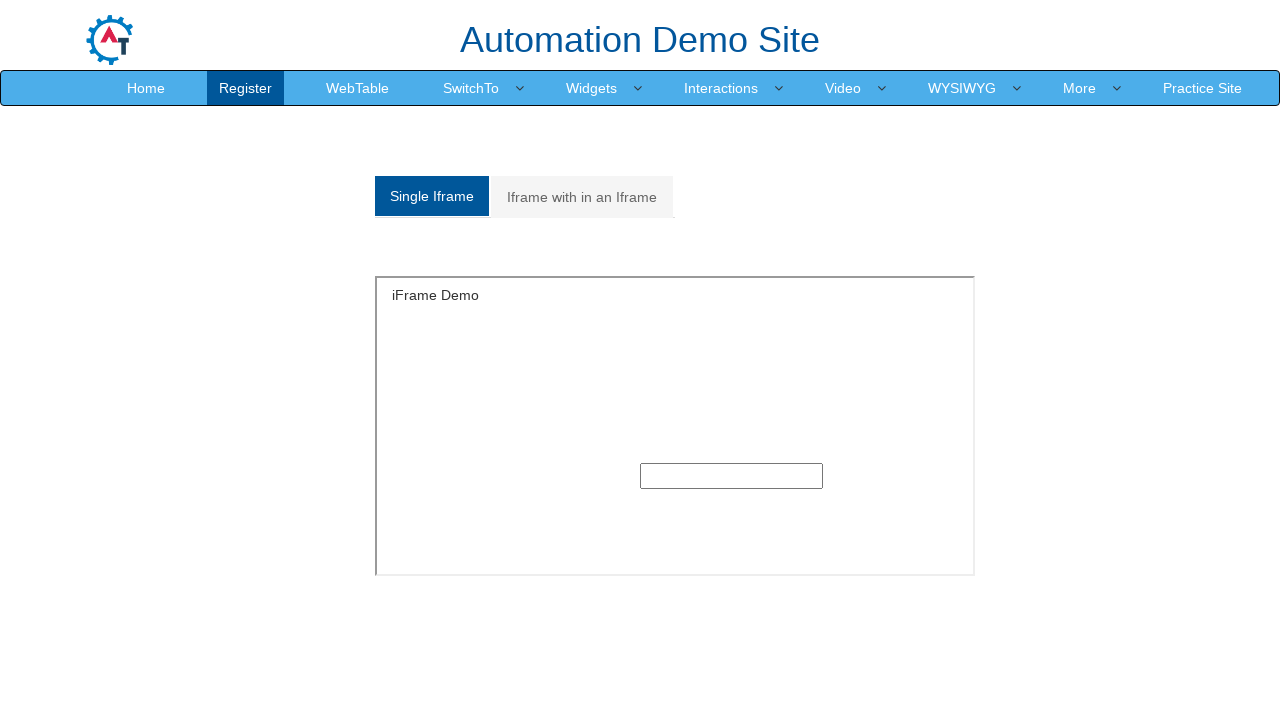

Located single frame 'SingleFrame'
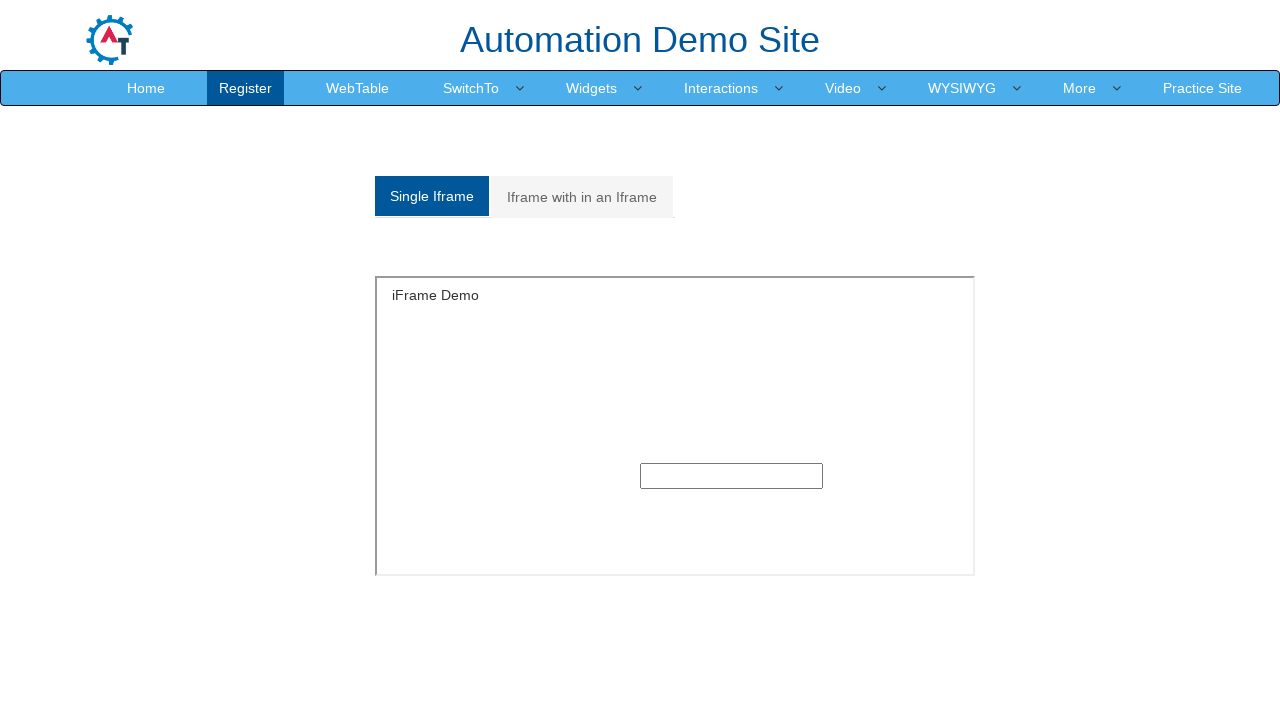

Entered 'hello' in text input field within single frame on input[type='text']
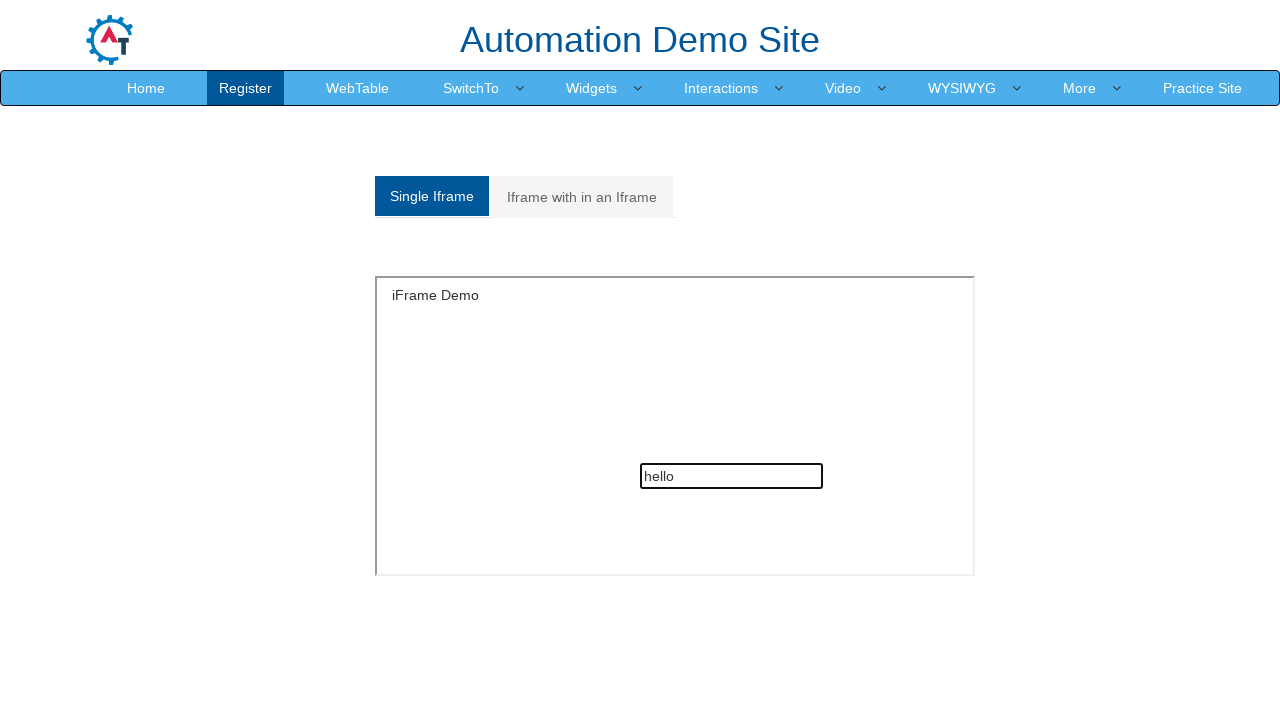

Clicked on Multiple frames tab at (582, 197) on a[href='#Multiple']
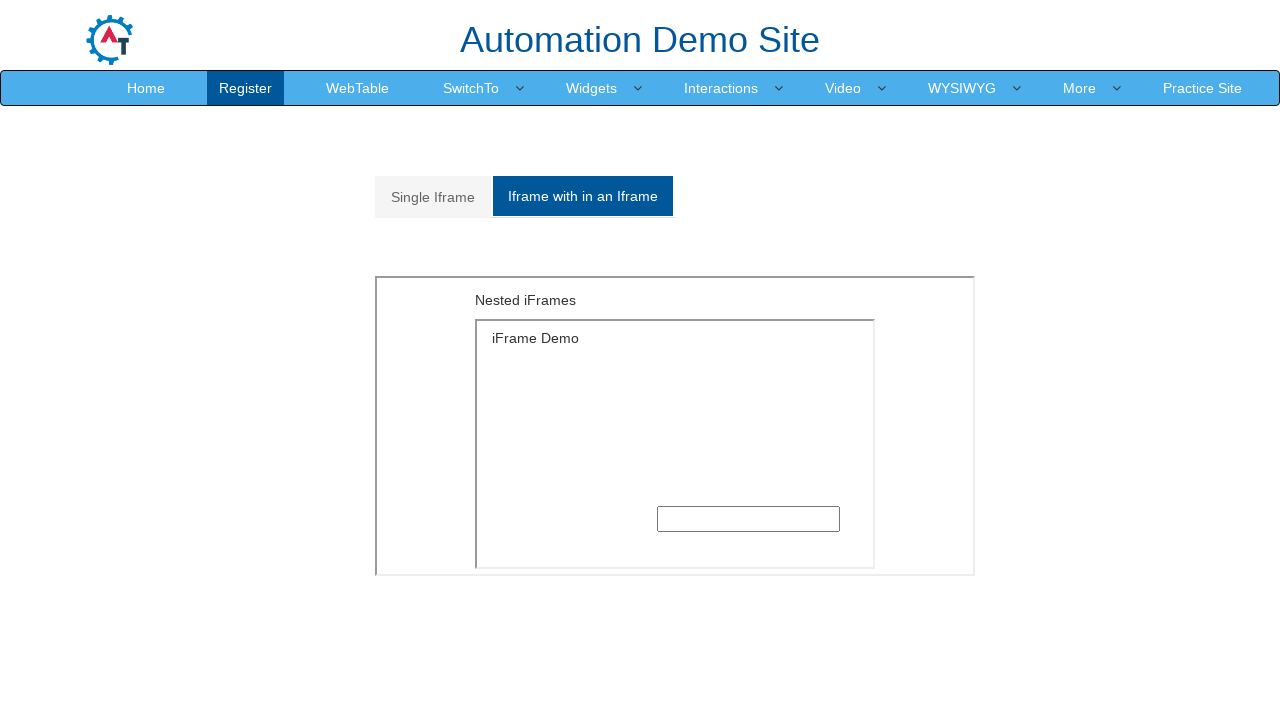

Located outer nested frame with src='MultipleFrames.html'
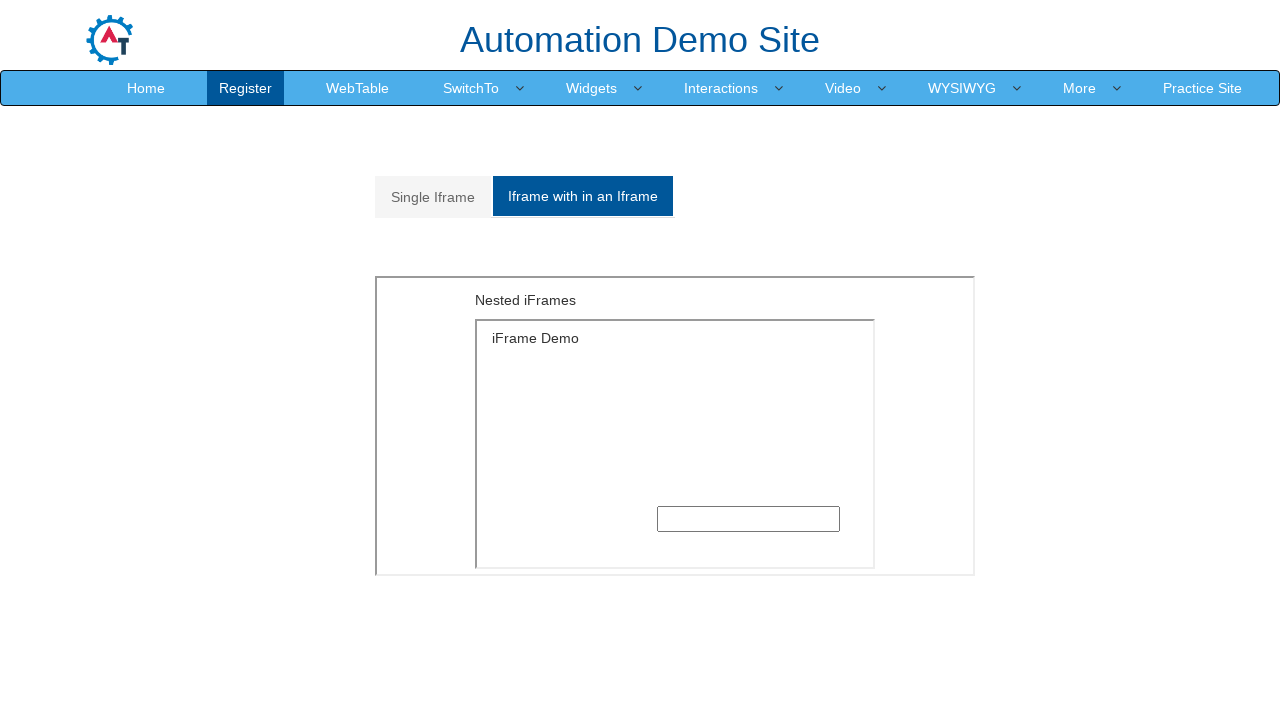

Located inner nested frame with src='SingleFrame.html' within outer frame
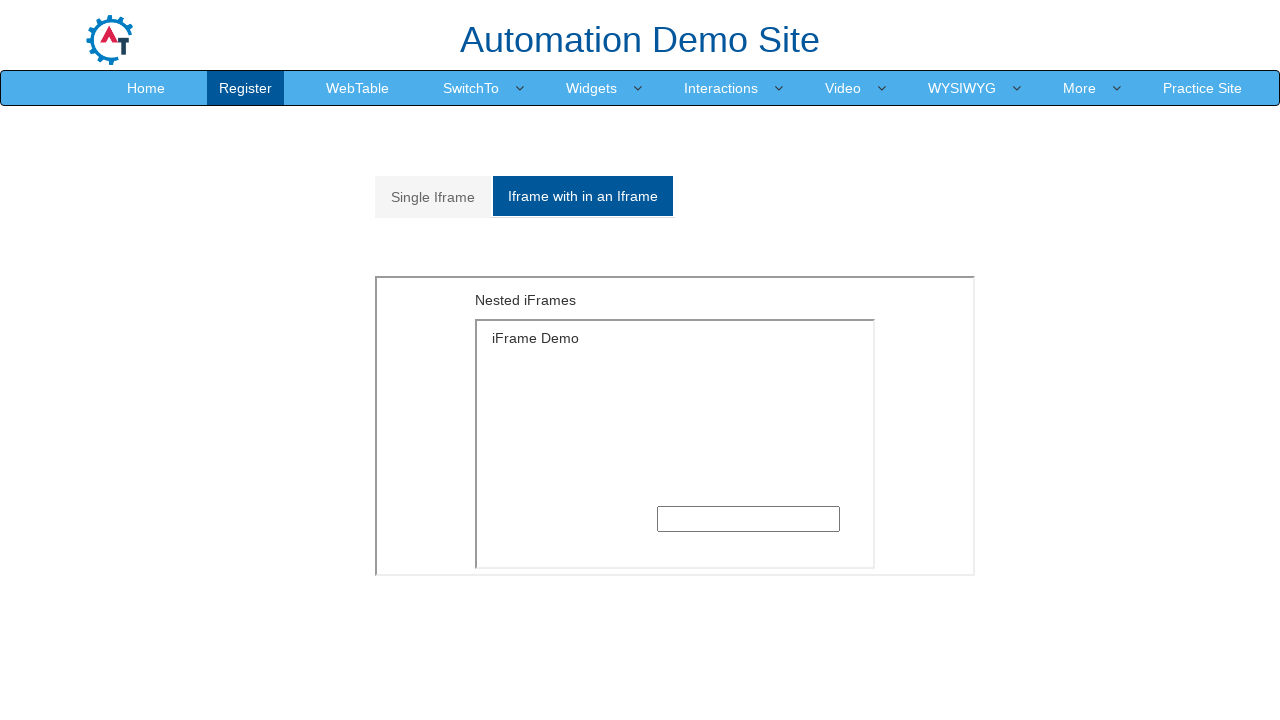

Entered 'mission success' in text input field within nested inner frame on iframe[src='MultipleFrames.html'] >> internal:control=enter-frame >> iframe[src=
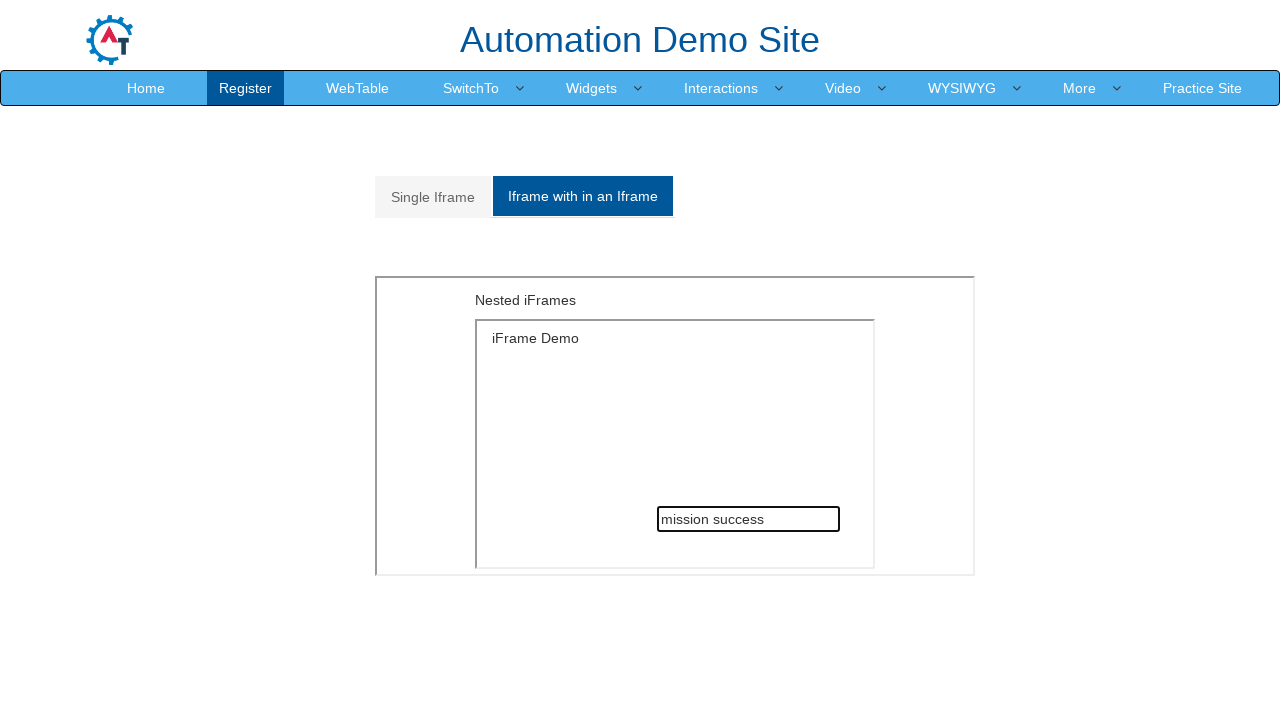

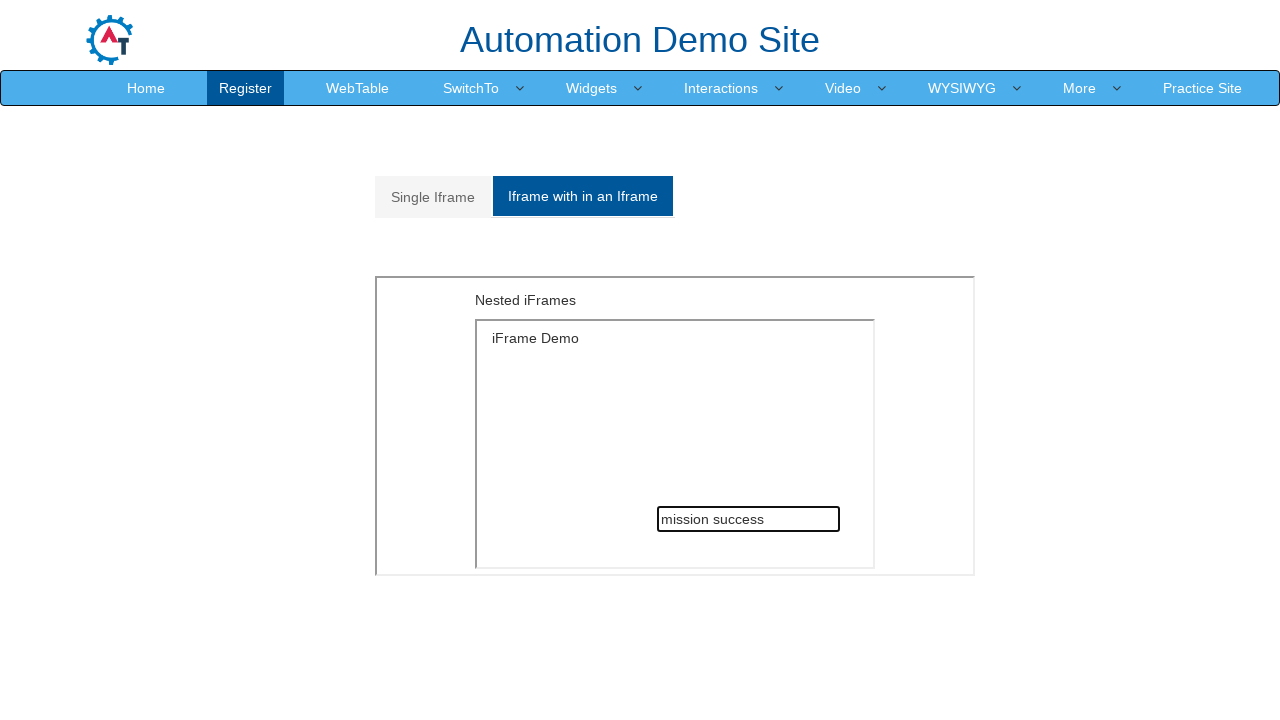